Tests the flight search date picker functionality by clicking on the departure date field, navigating through the calendar to find July, and selecting the 31st day.

Starting URL: https://www.save70.com/flights/?campaignid=16568085087&adgroupid=134041419349&lpage=k&lb=skys&gad_source=1&gclid=Cj0KCQiA7OqrBhD9ARIsAK3UXh00P-oj6XQ3qdYZTmmPmlGVdGjLvhnUodahSf3BxOci0MY4bslIzKAaAsJSEALw_wcB

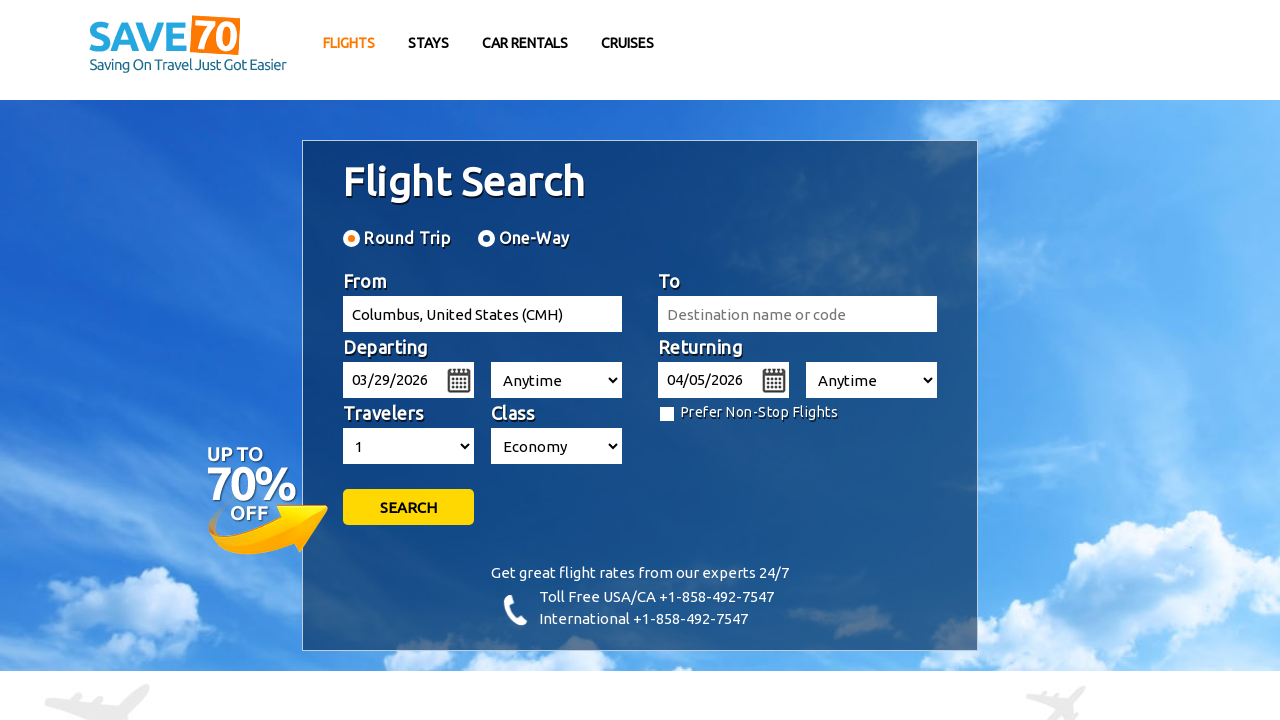

Clicked departure date field to open date picker at (409, 380) on #flights_depart_date
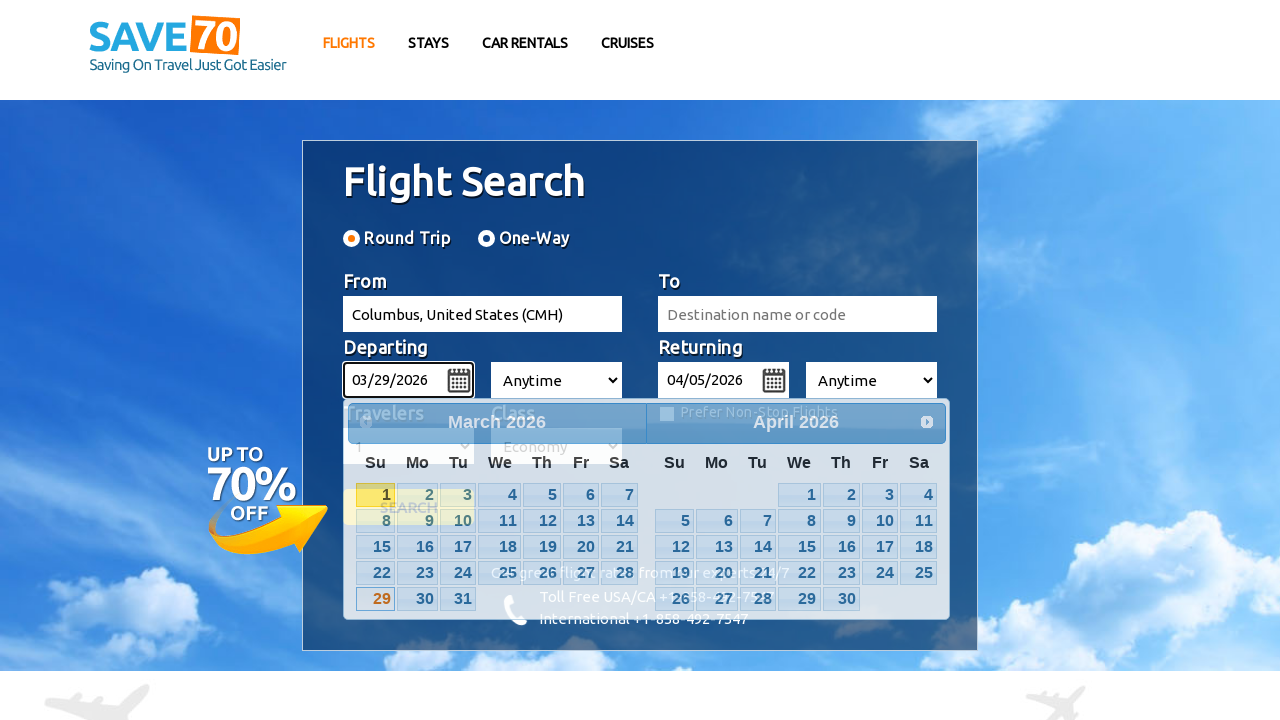

Clicked next month button to navigate calendar at (927, 422) on xpath=//*[@id='ui-datepicker-div']/div[2]/div/a/span
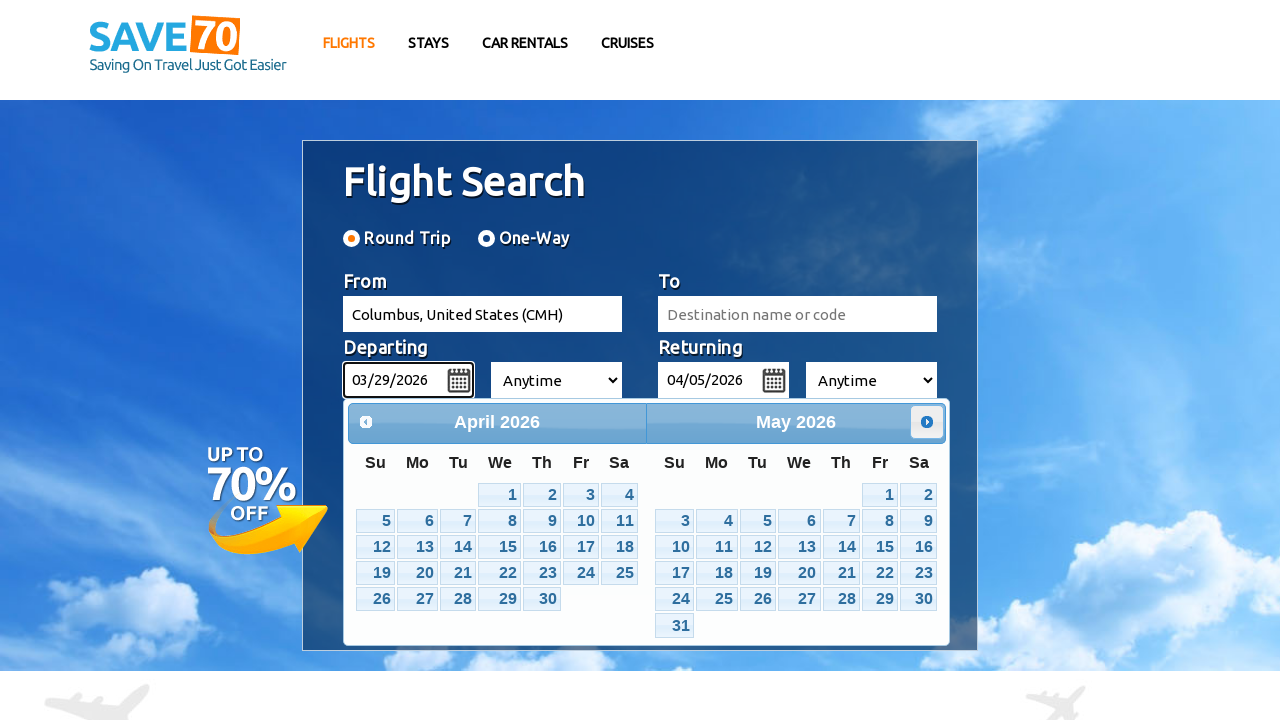

Waited 500ms for calendar to update
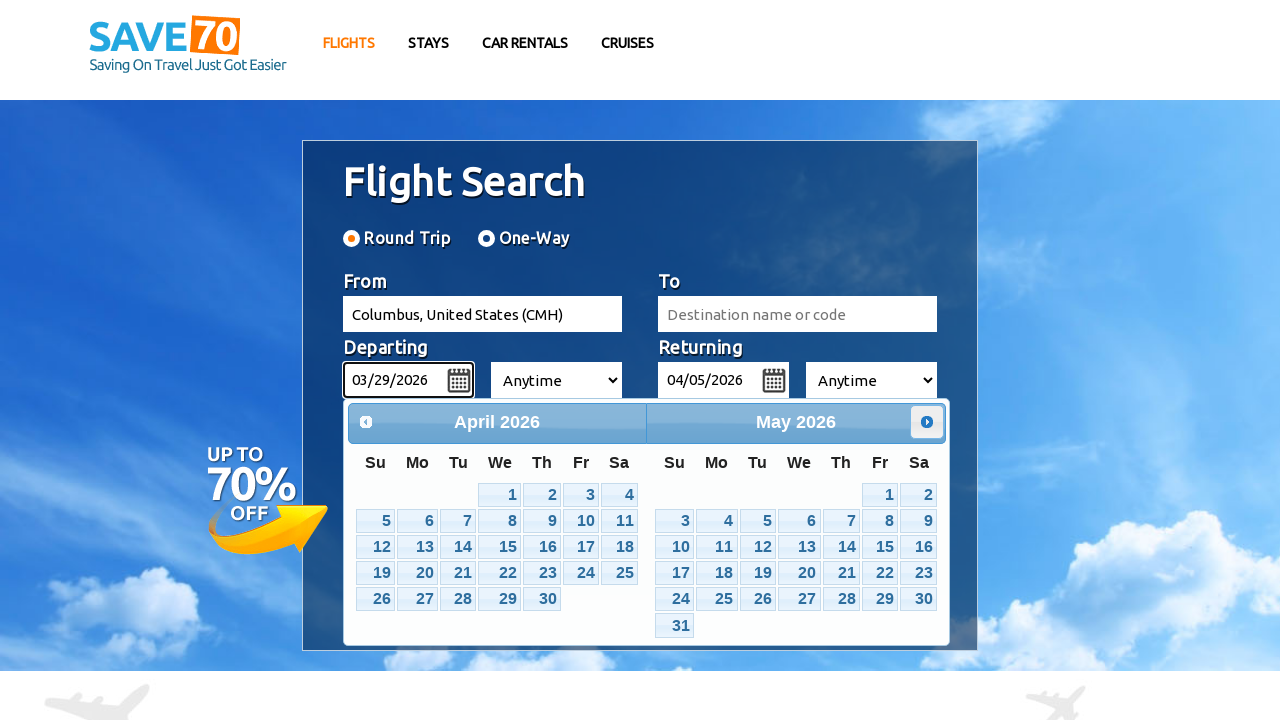

Clicked next month button to navigate calendar at (927, 422) on xpath=//*[@id='ui-datepicker-div']/div[2]/div/a/span
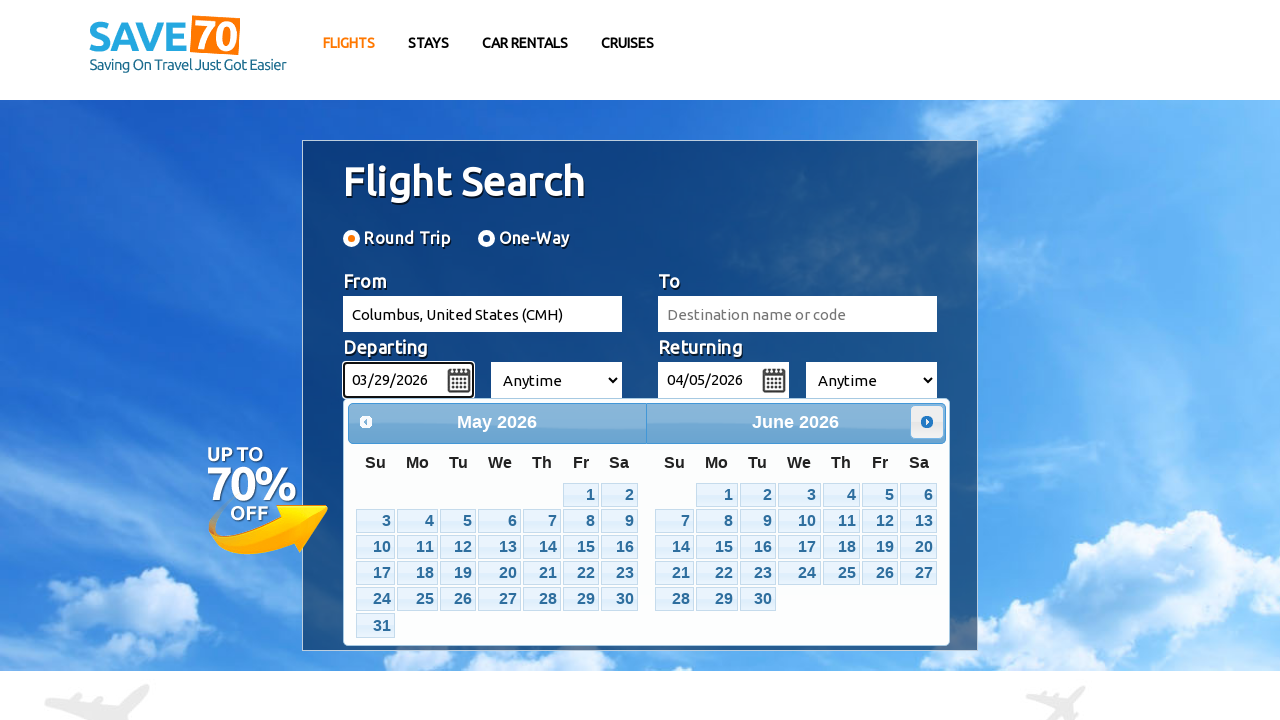

Waited 500ms for calendar to update
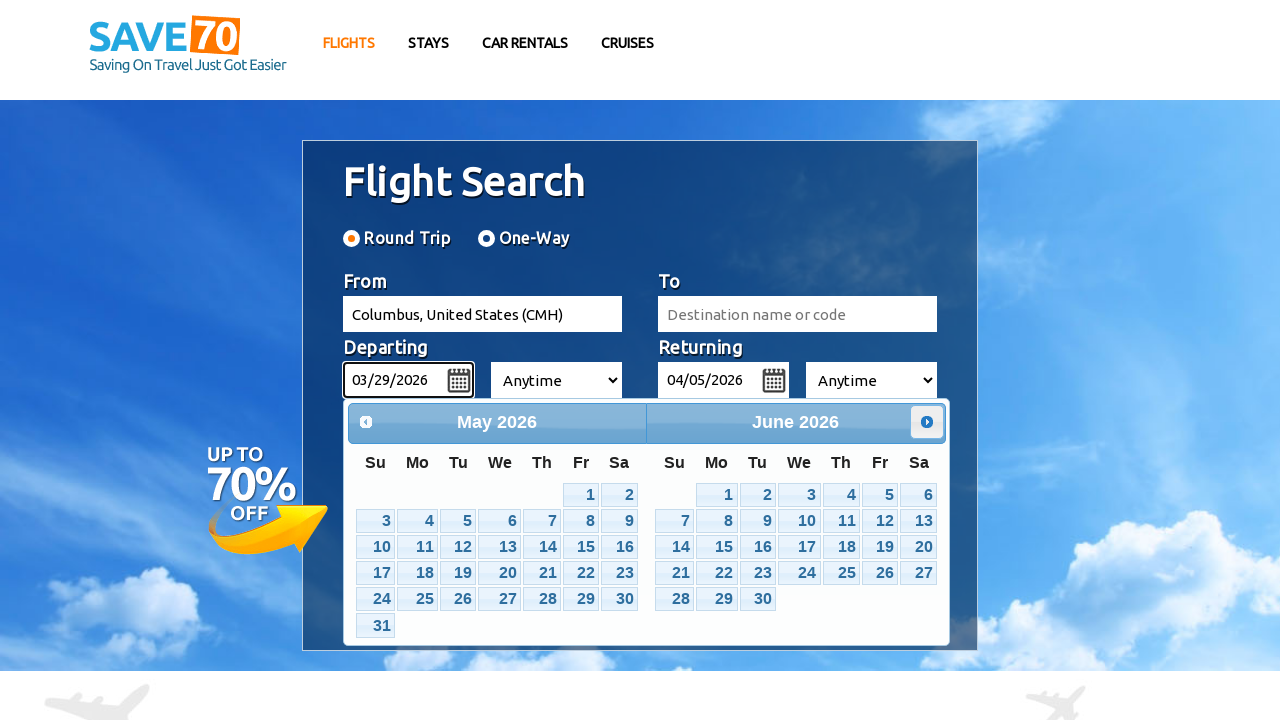

Clicked next month button to navigate calendar at (927, 422) on xpath=//*[@id='ui-datepicker-div']/div[2]/div/a/span
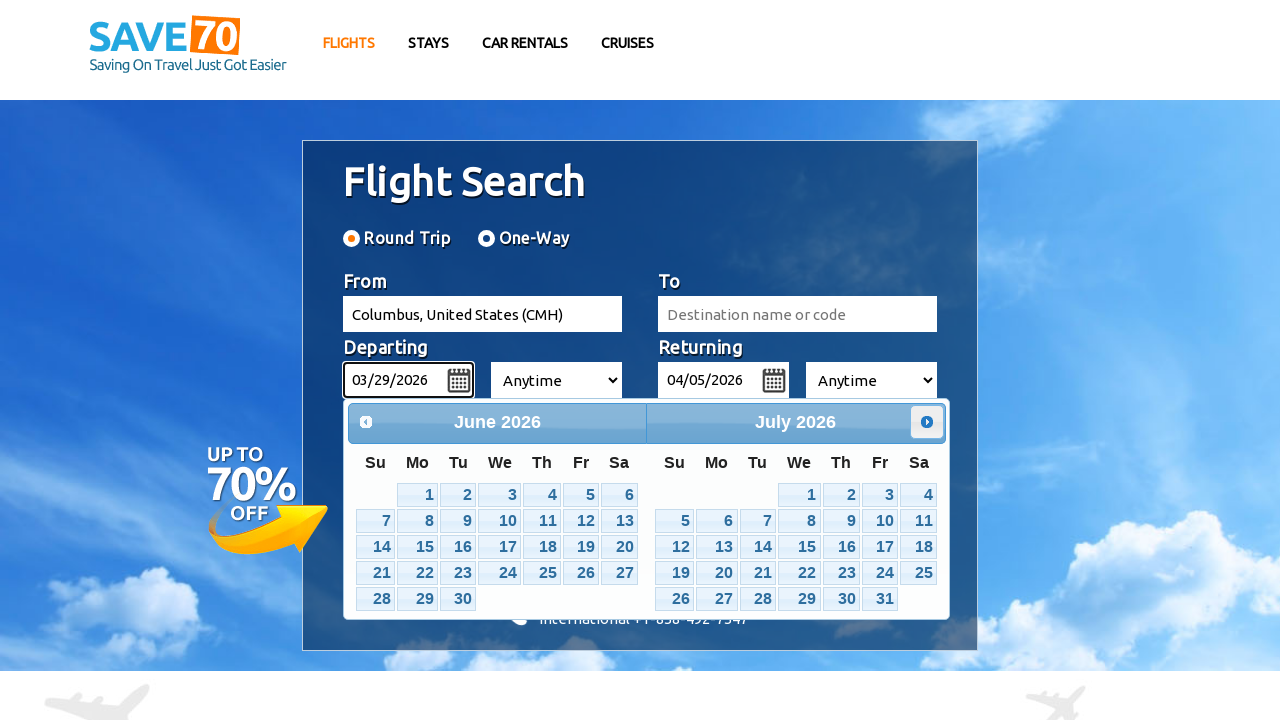

Waited 500ms for calendar to update
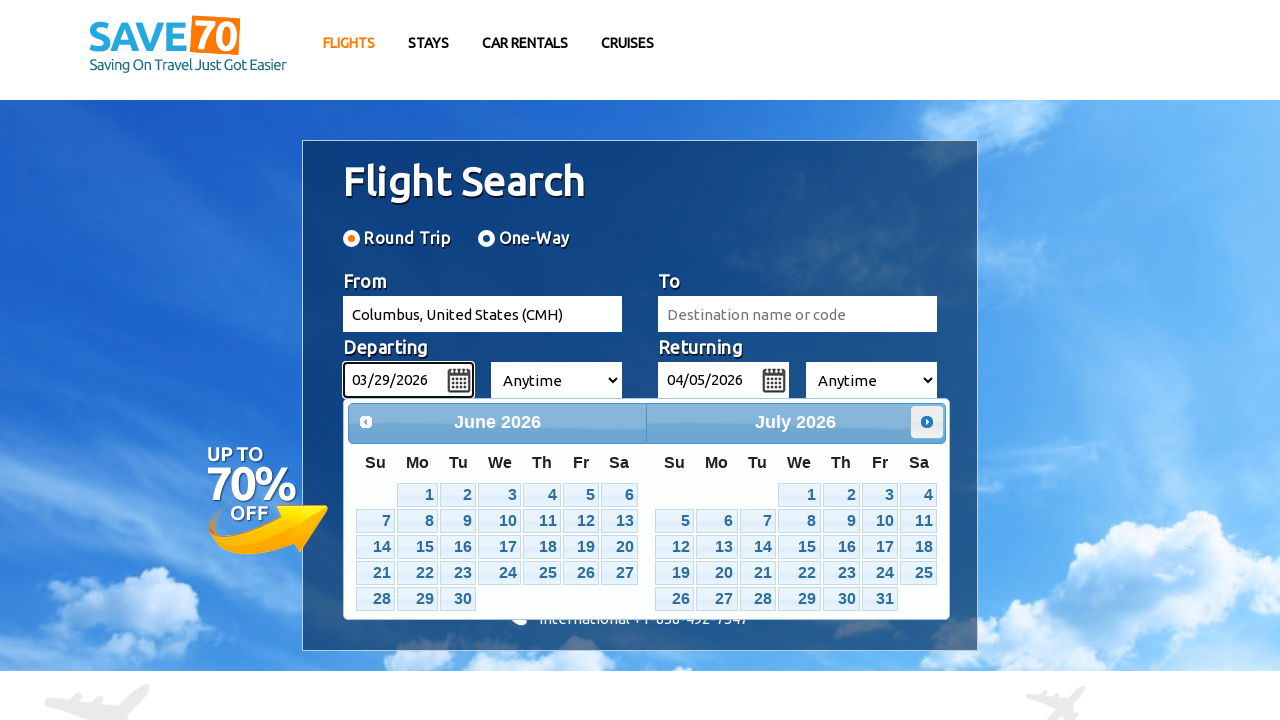

Found target month 'July' in calendar
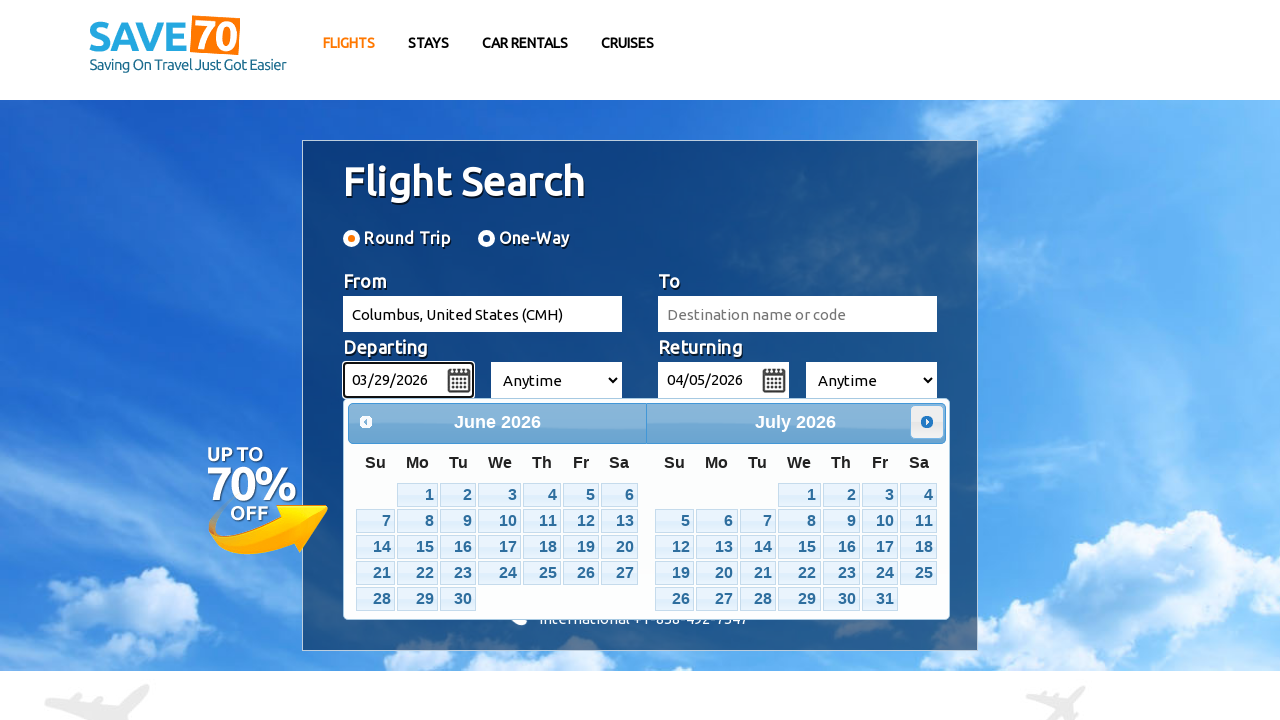

Clicked on day 31 in the calendar at (880, 599) on xpath=//div[@class='ui-datepicker-group ui-datepicker-group-last']/table/tbody/t
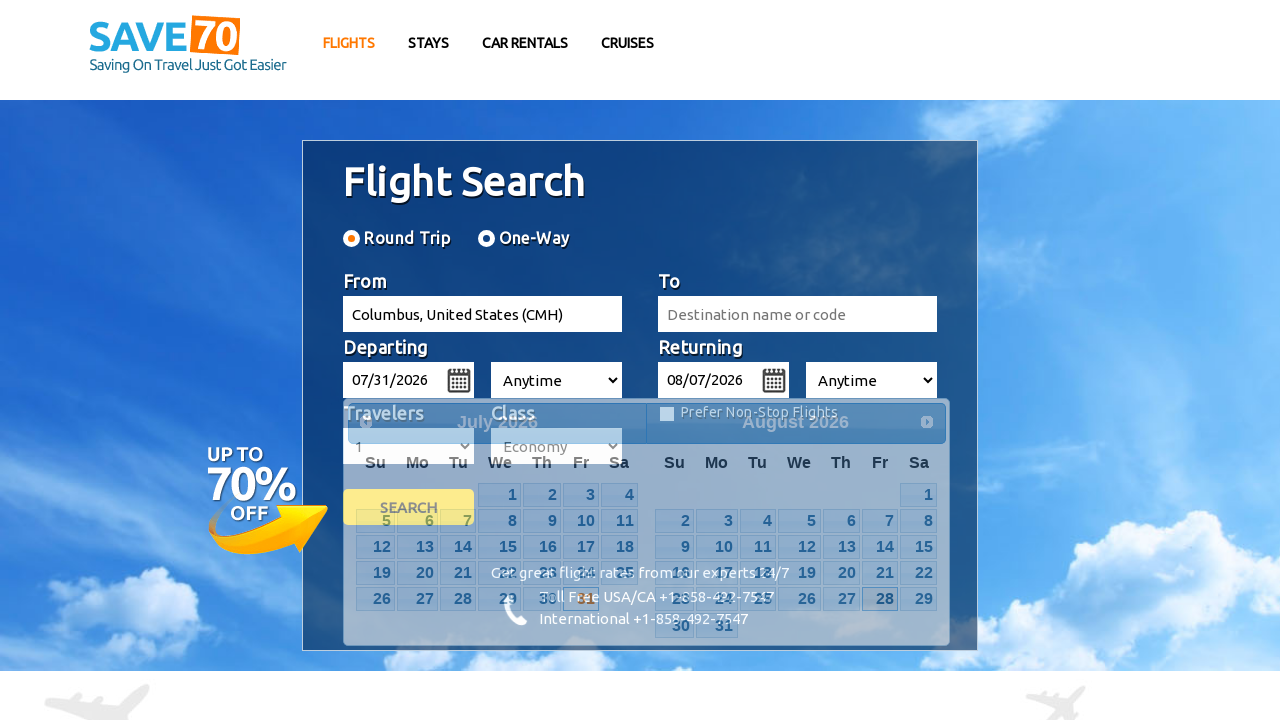

Waited 1000ms for date selection to be processed
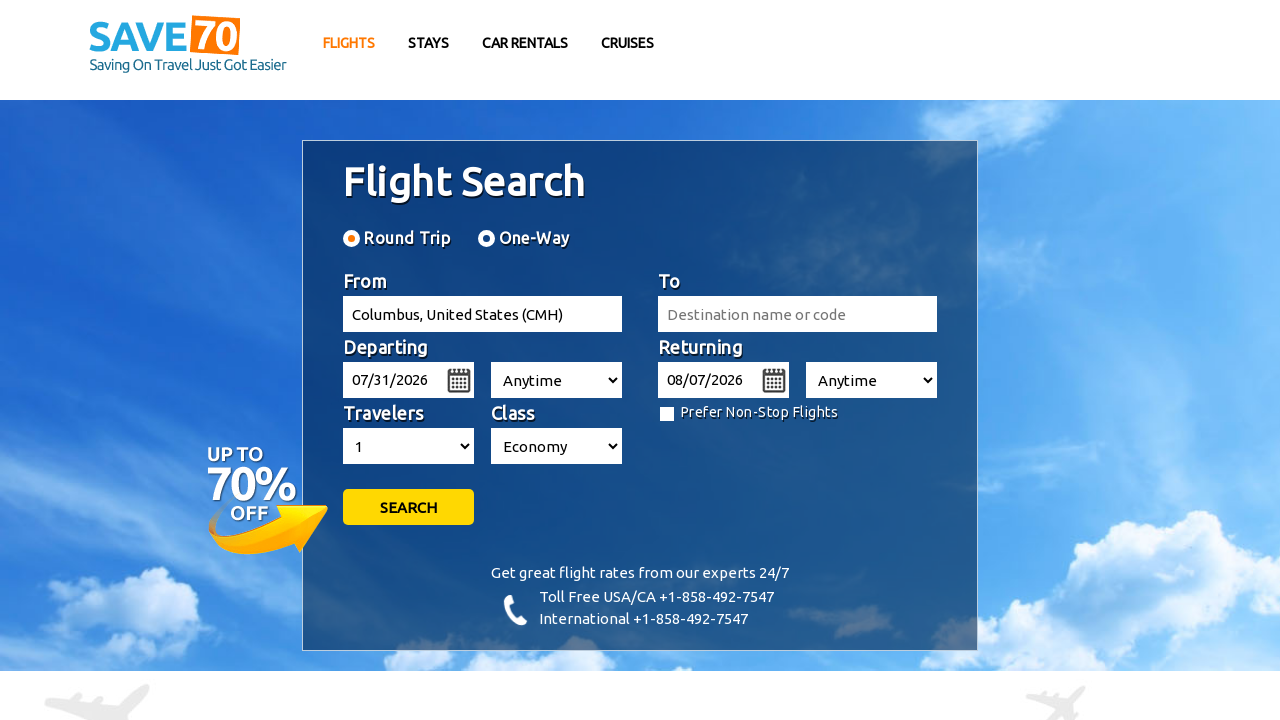

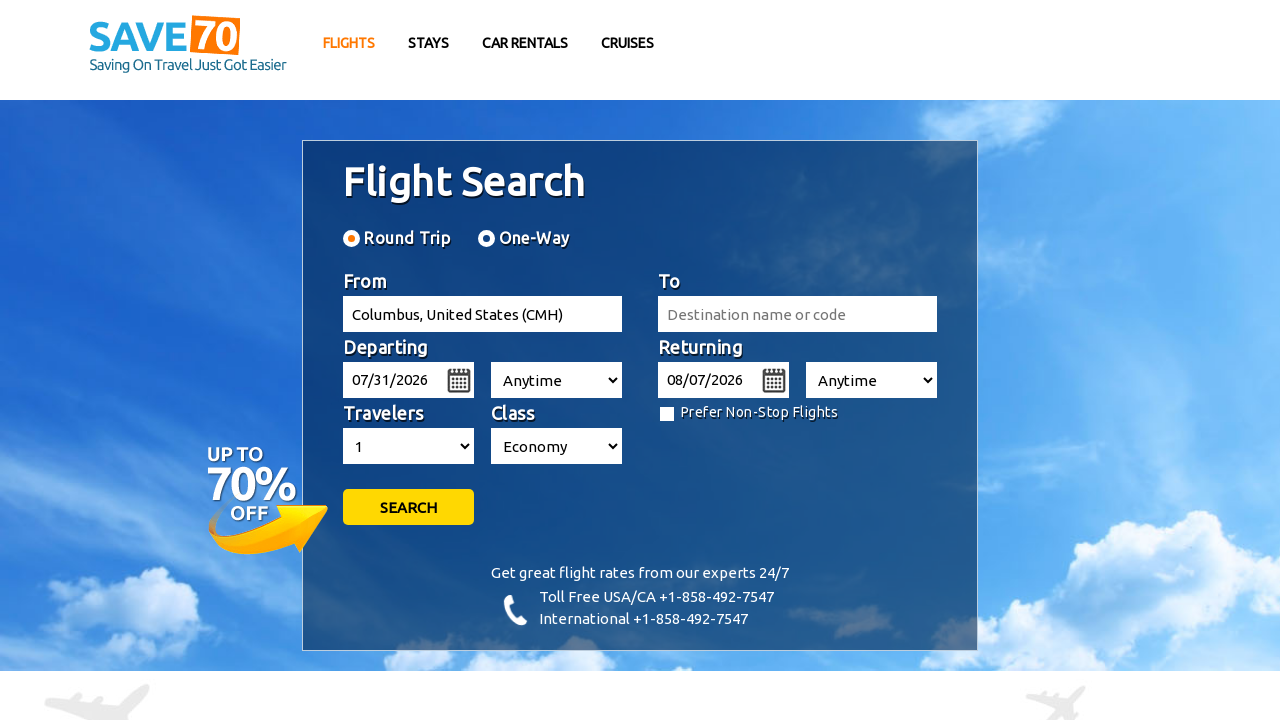